Tests alert popup handling by triggering a confirmation dialog and dismissing it, then verifying the result text

Starting URL: http://demo.automationtesting.in/Alerts.html

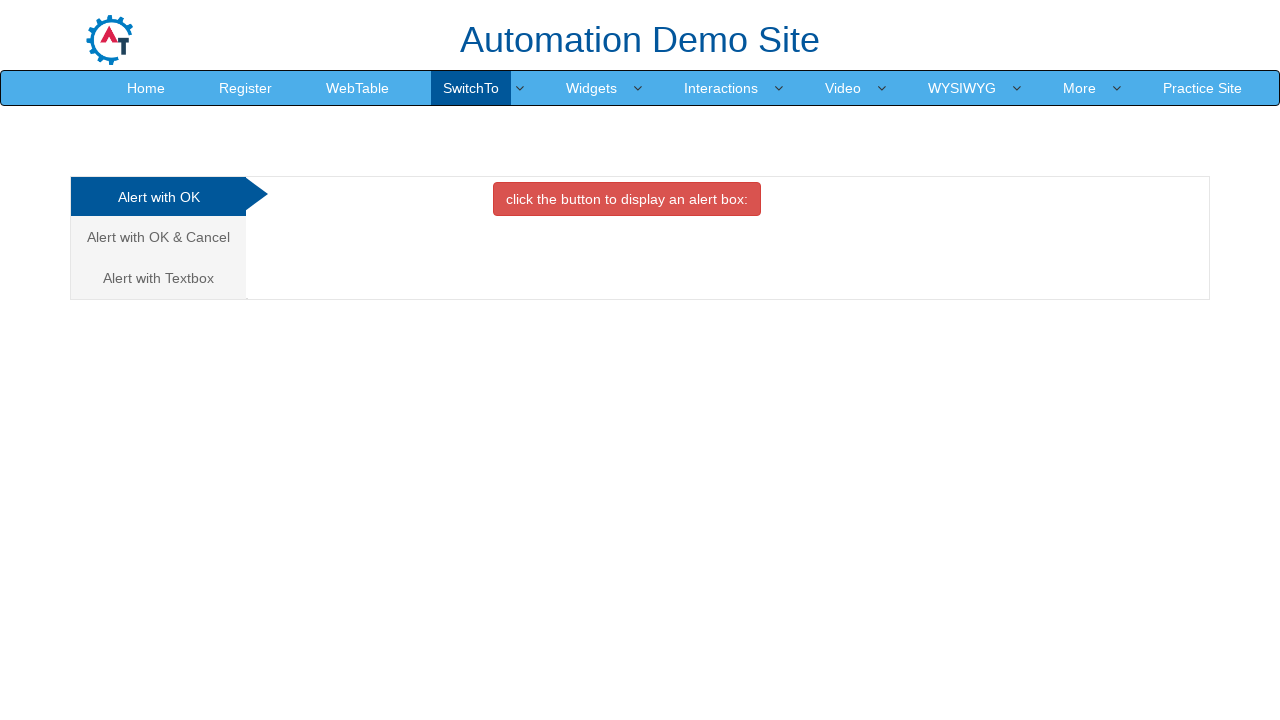

Clicked on the 'Alert with OK & Cancel' tab at (158, 237) on (//a[@class='analystic'])[2]
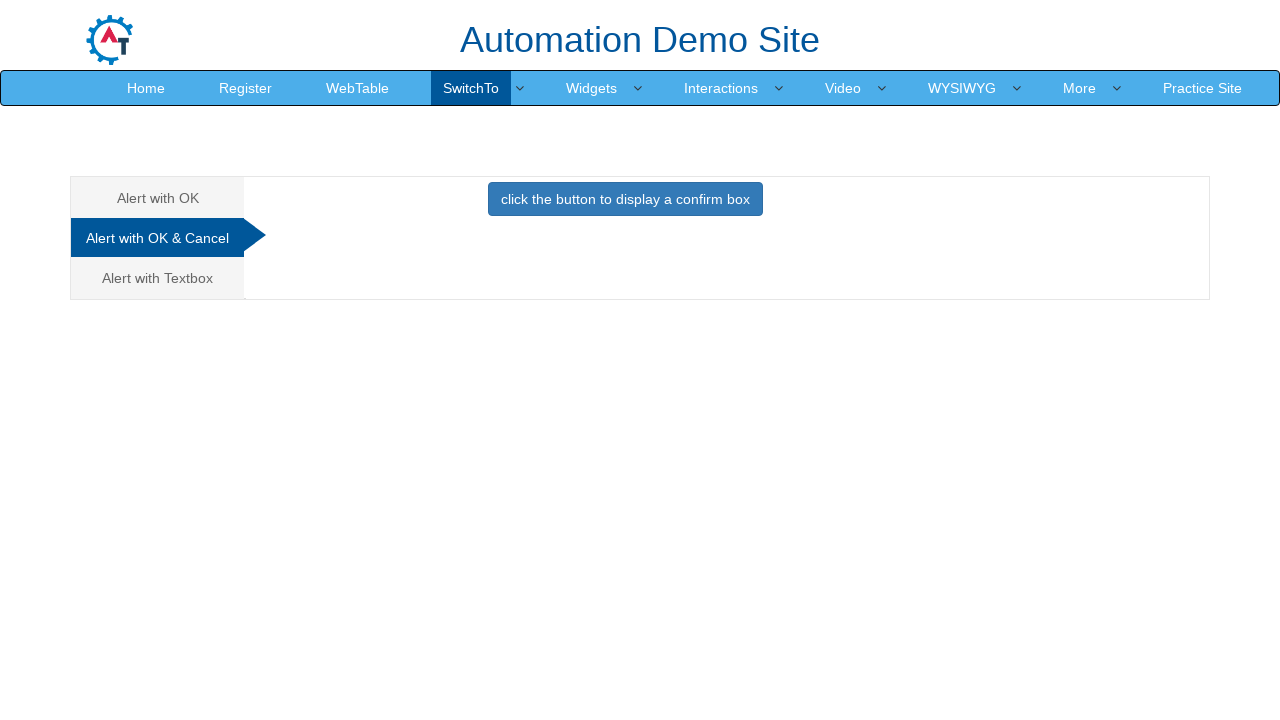

Clicked button to display confirmation dialog at (625, 199) on xpath=//button[@onclick='confirmbox()']
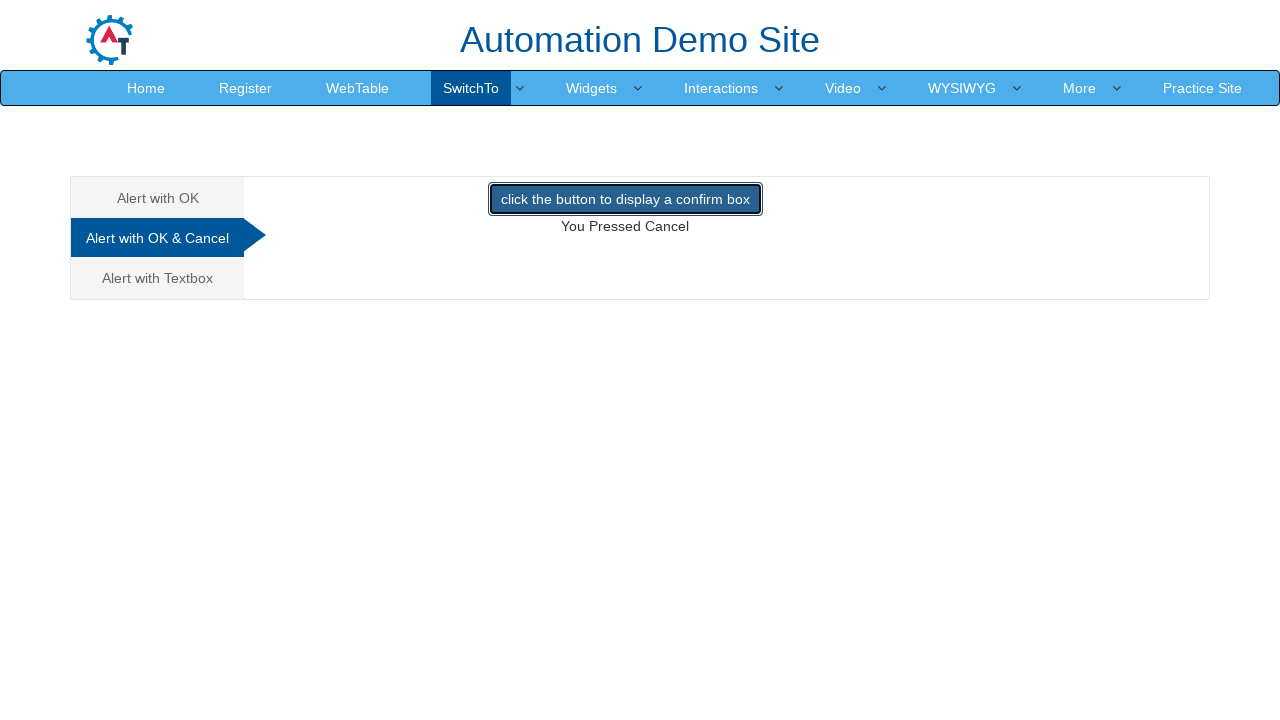

Set up dialog handler to dismiss the confirmation dialog
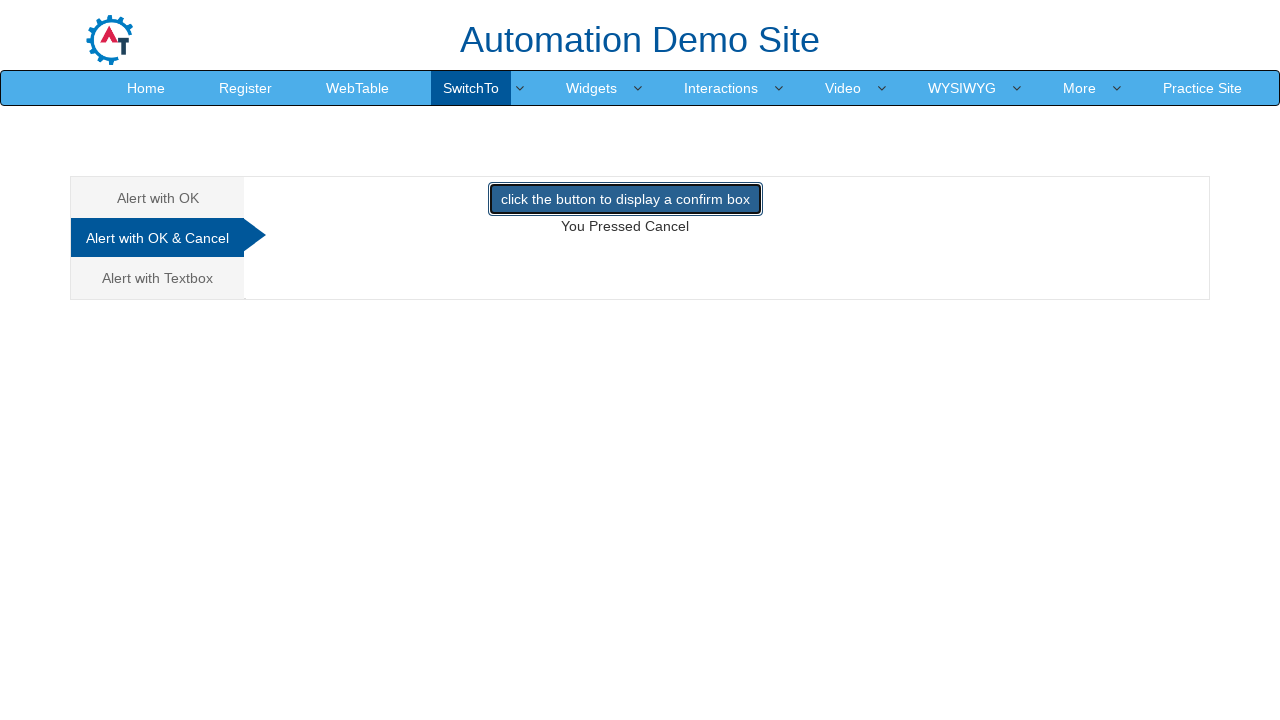

Retrieved result text: 'You Pressed Cancel'
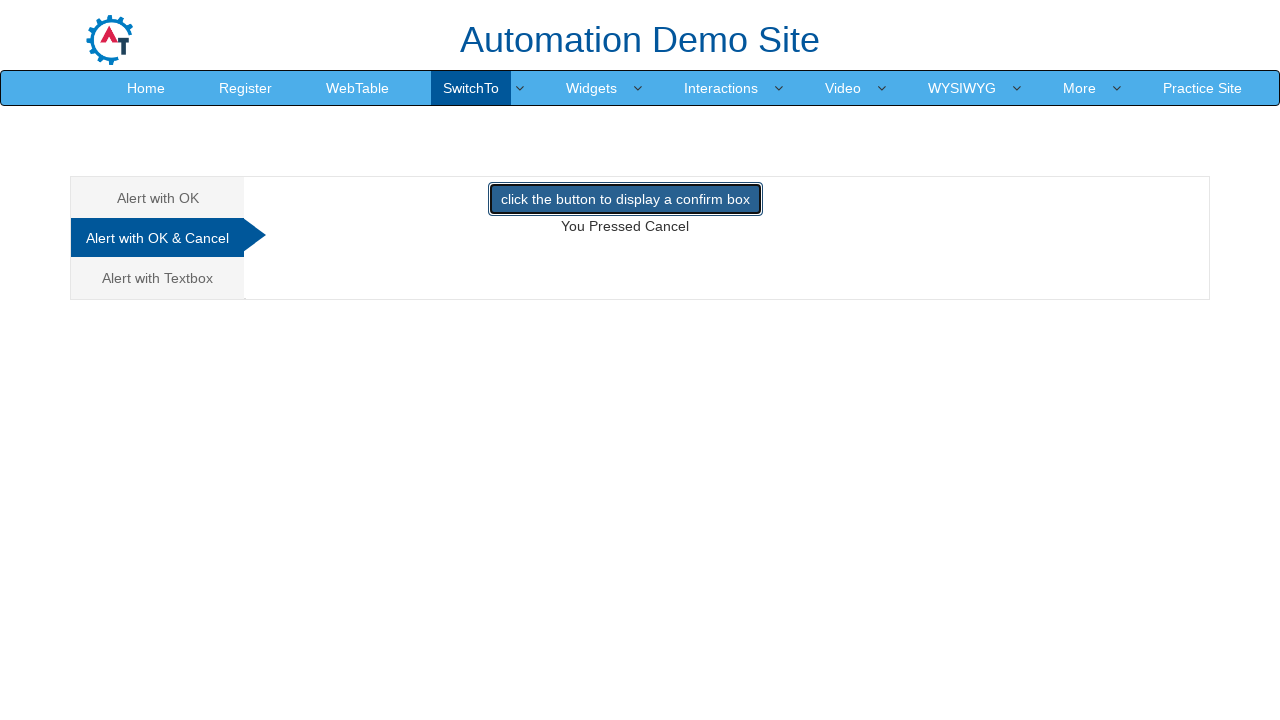

Printed result text to console
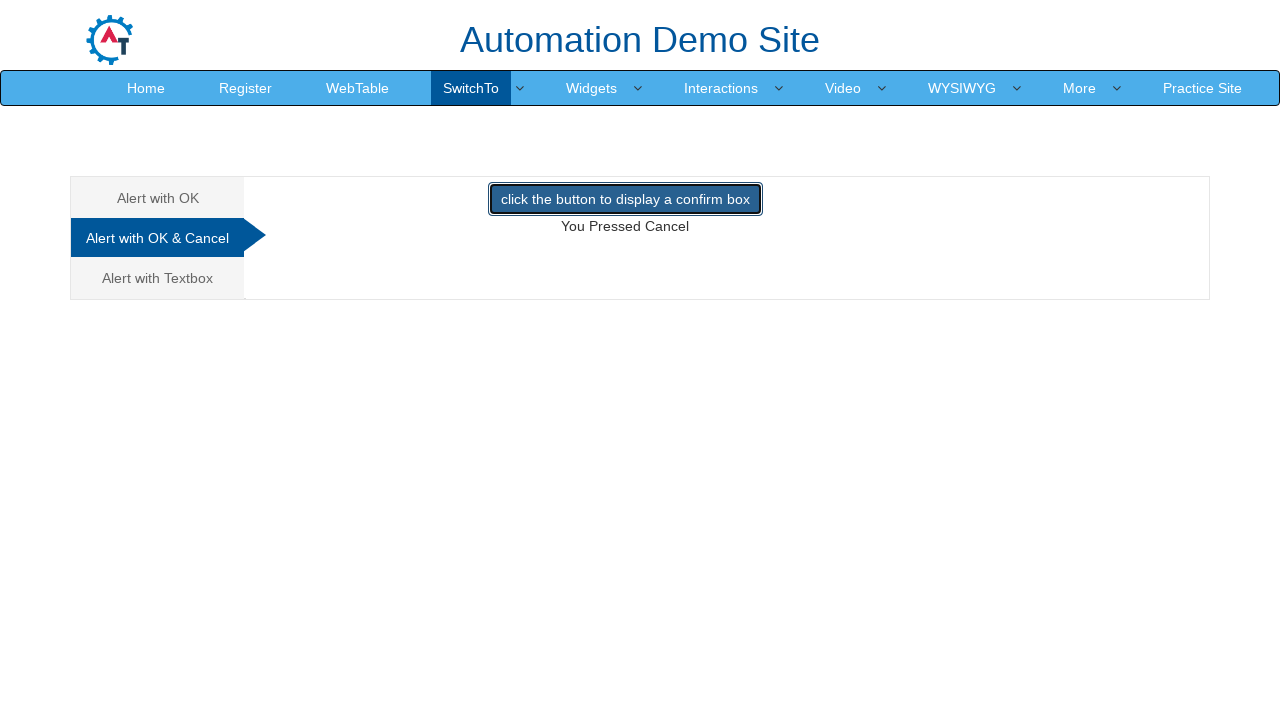

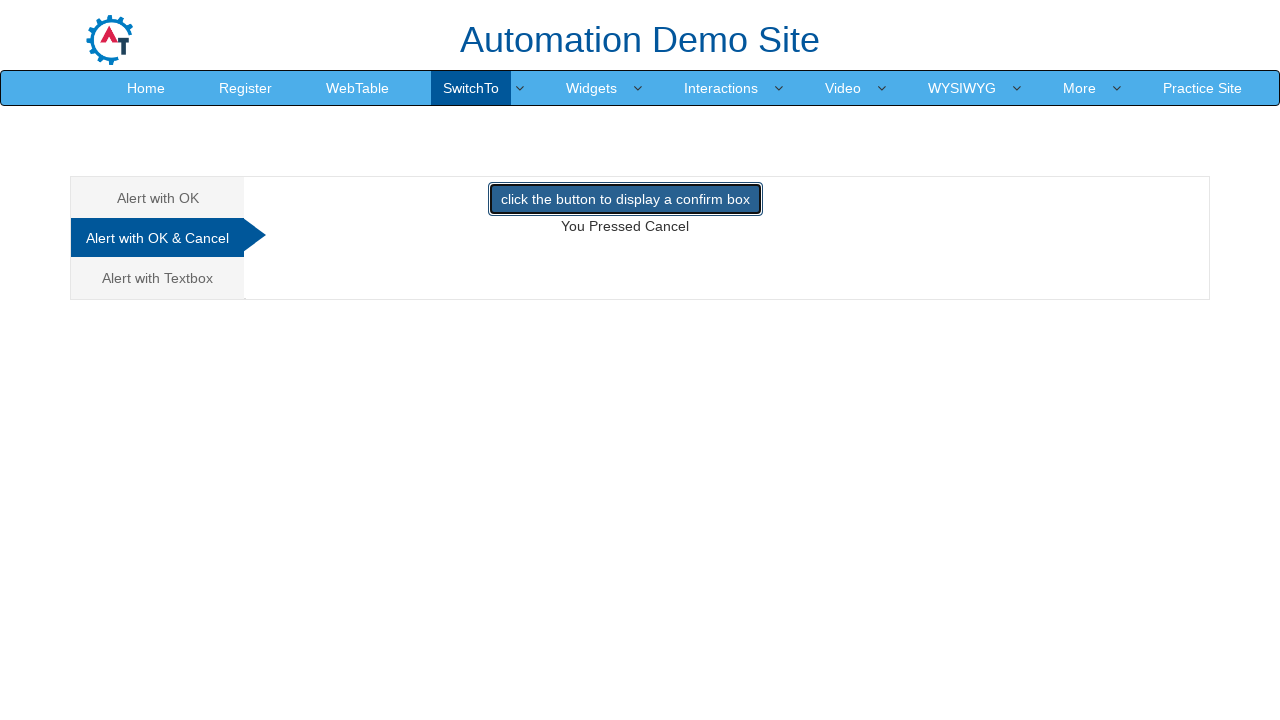